Tests window handling by clicking a link to open a new window, iterating through windows to find specific titles, and closing the child window

Starting URL: https://opensource-demo.orangehrmlive.com/web/index.php/auth/login

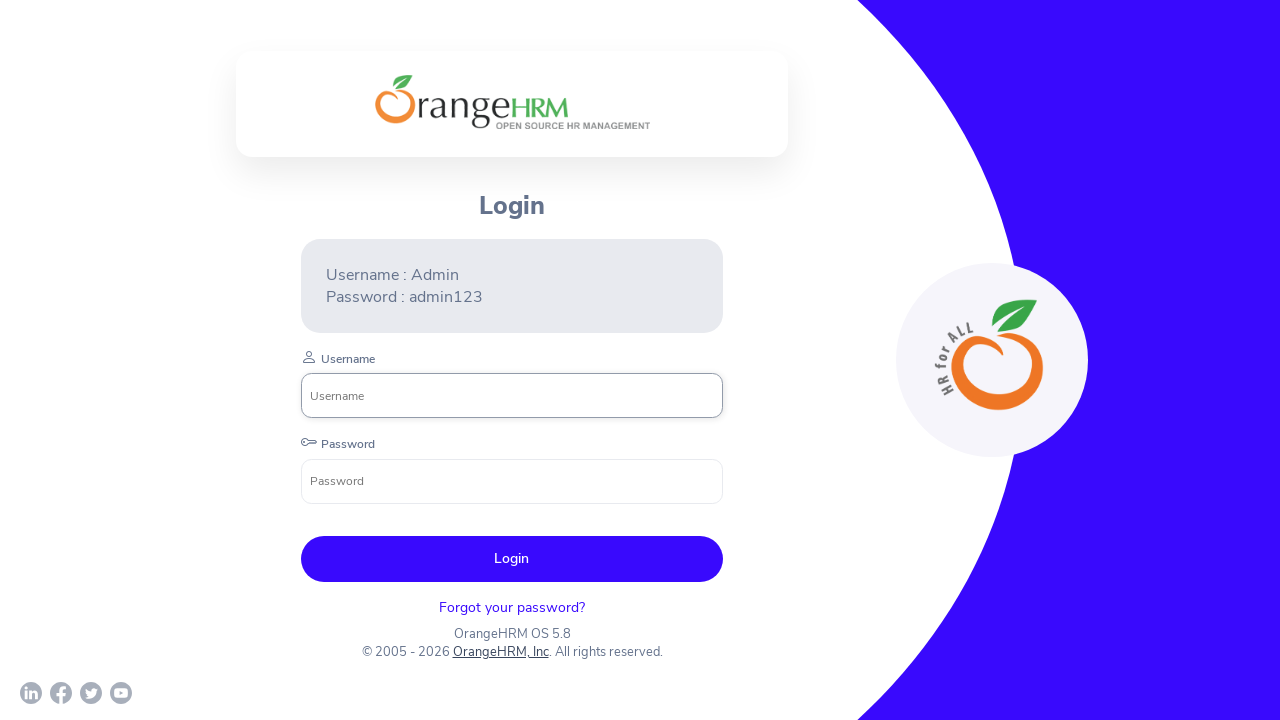

Clicked OrangeHRM, Inc link to open new window at (500, 652) on text=OrangeHRM, Inc
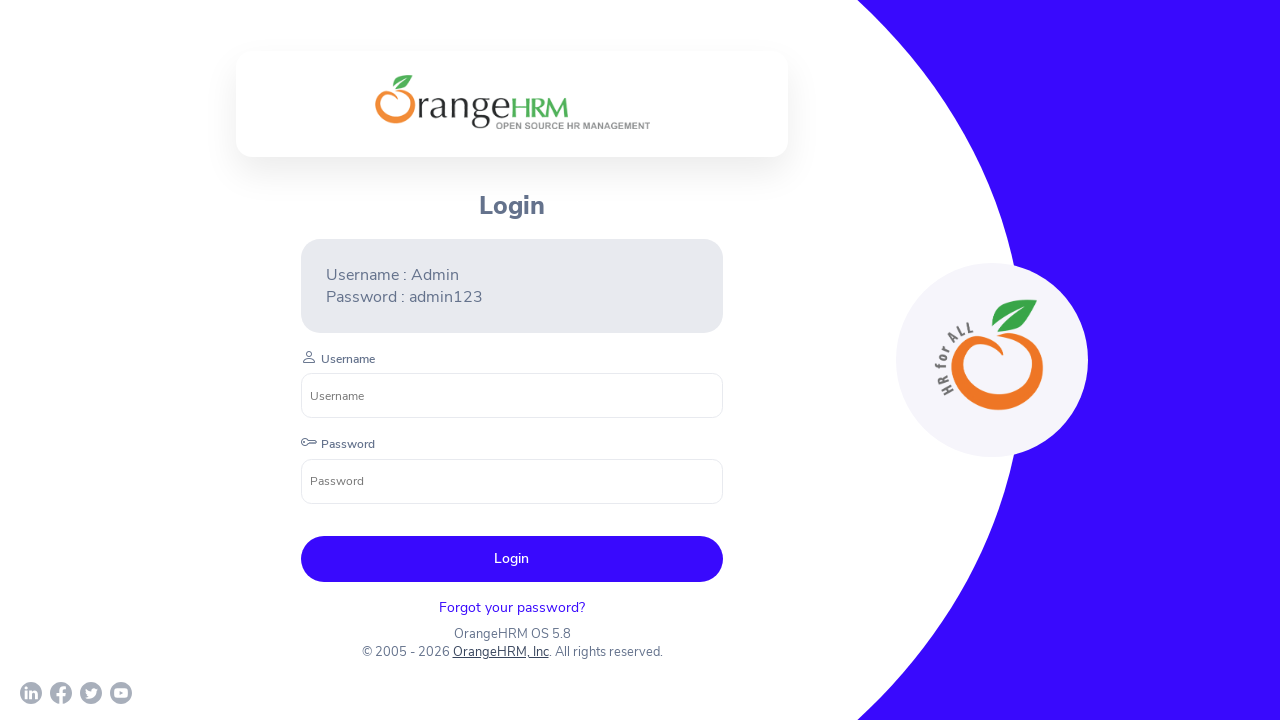

Captured new page/child window reference
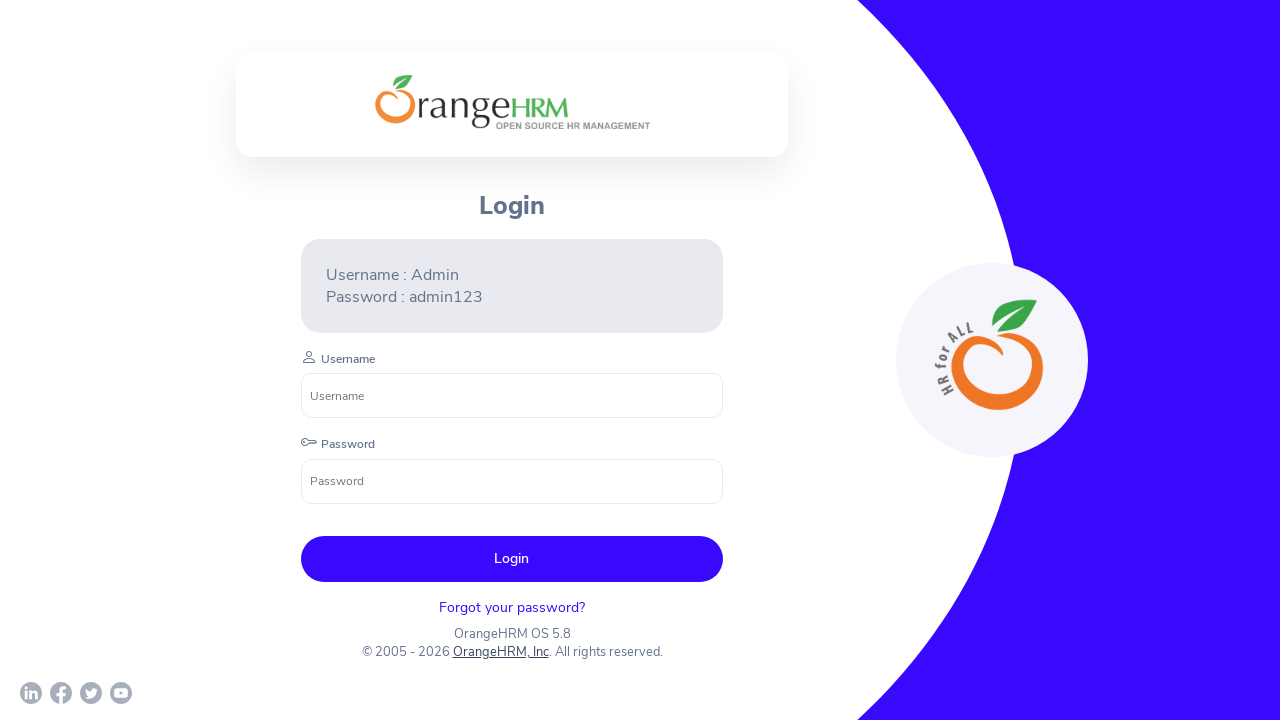

New page loaded successfully
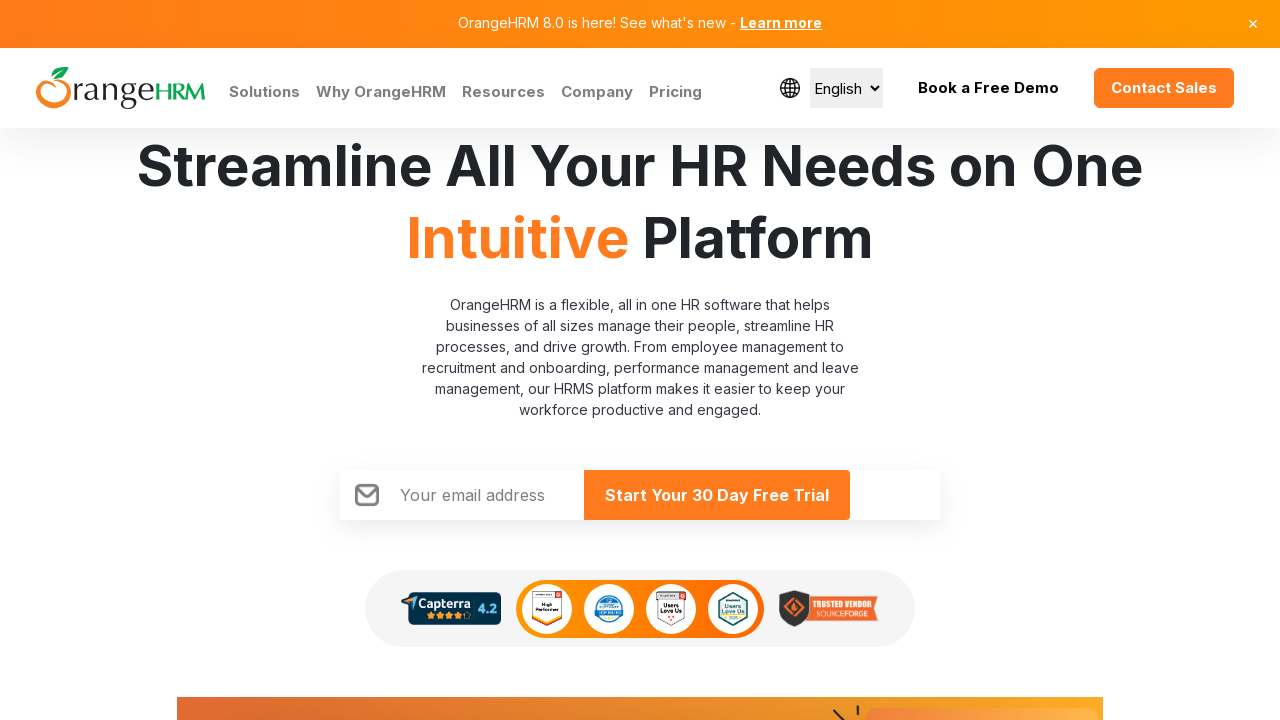

Retrieved all pages from context
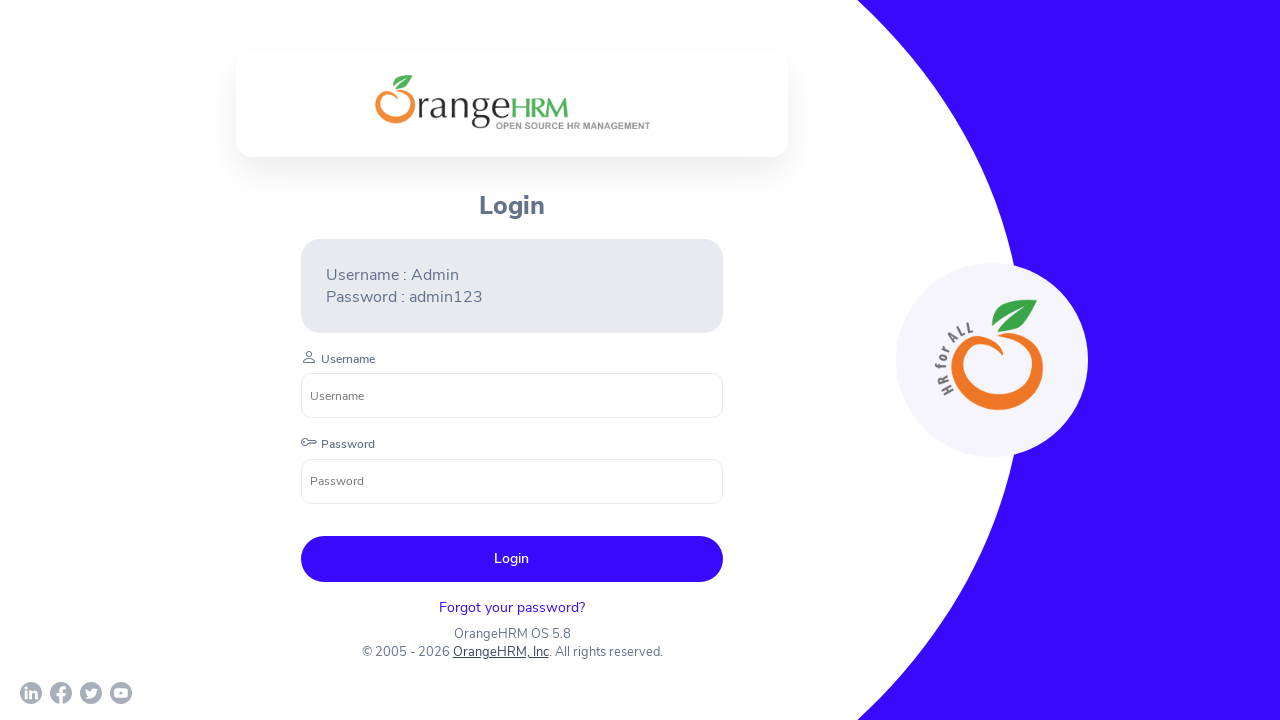

Iterated through pages to find OrangeHRM title and print URL
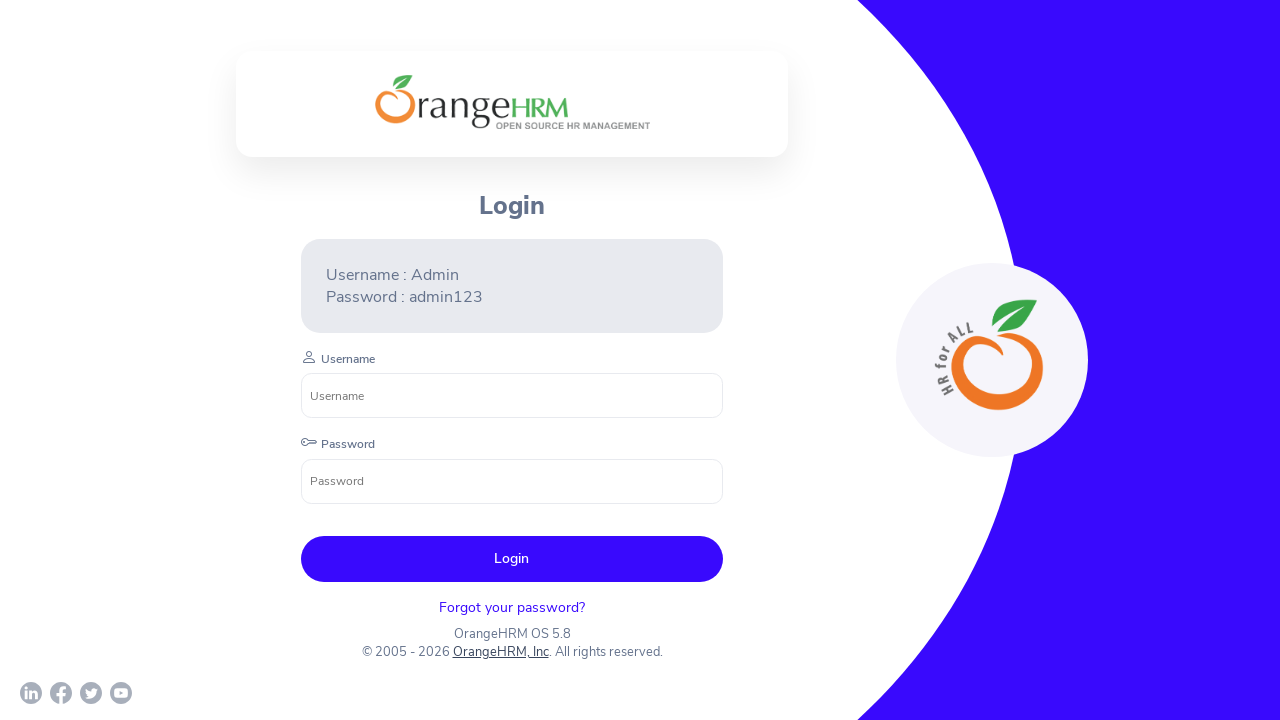

Printed all page titles
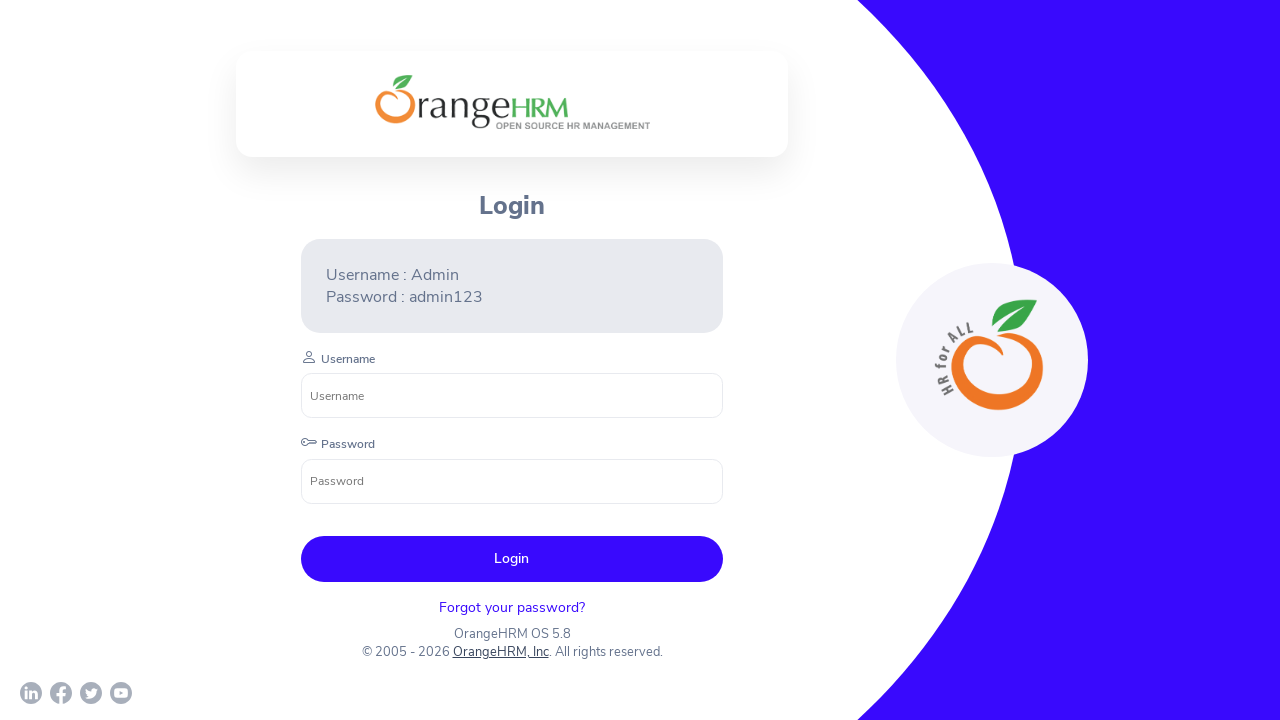

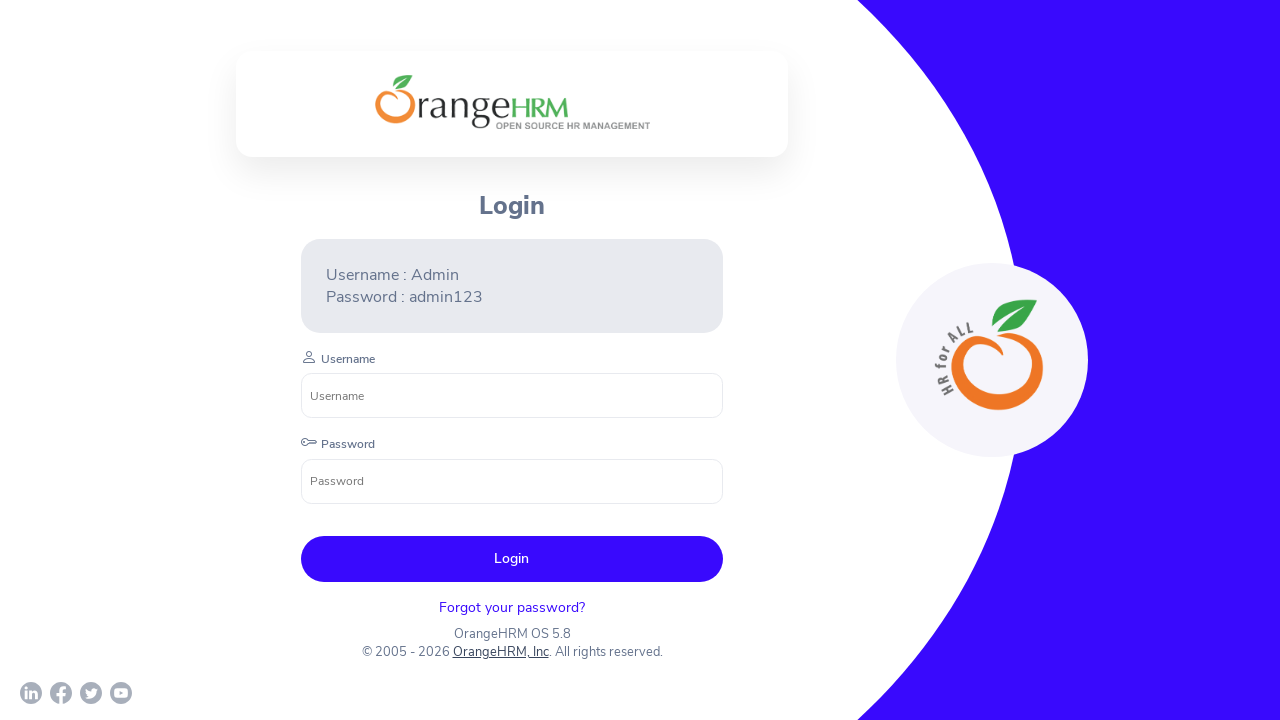